Tests handling a confirmation JavaScript alert by clicking a button to trigger it and accepting the confirmation dialog

Starting URL: https://selenium08.blogspot.com/2019/07/alert-test.html

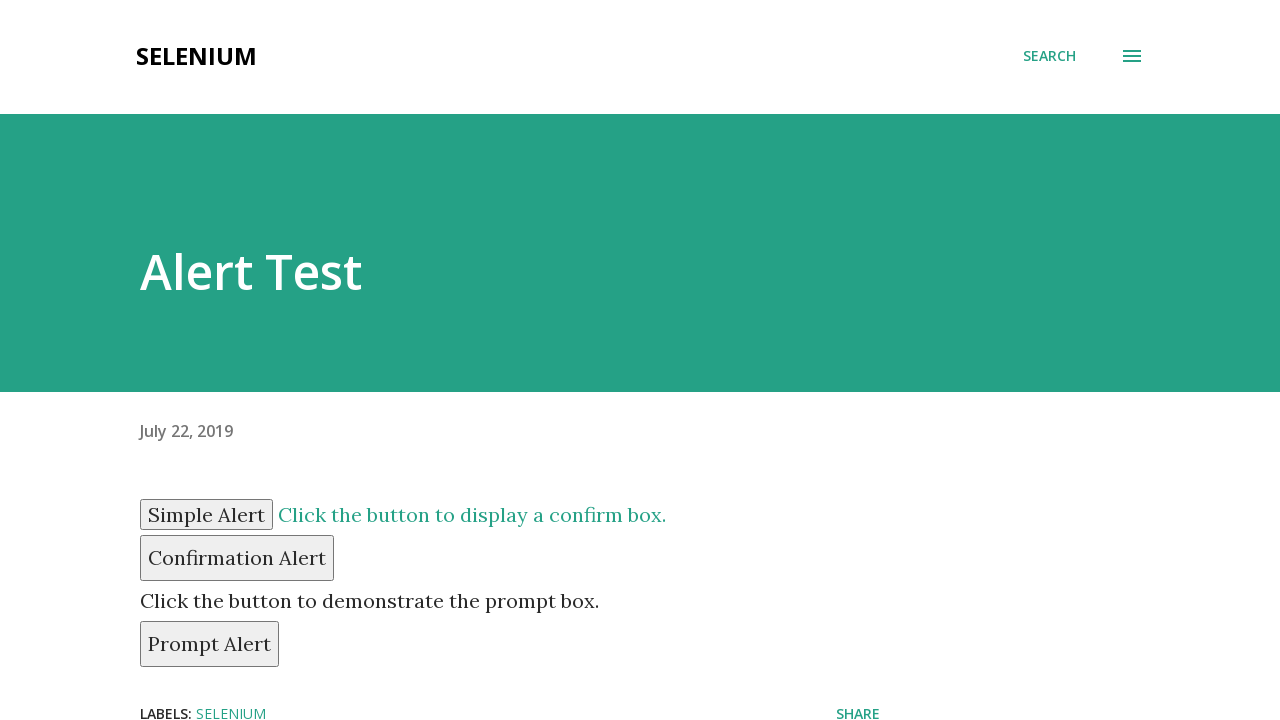

Set up dialog handler to accept confirmation alerts
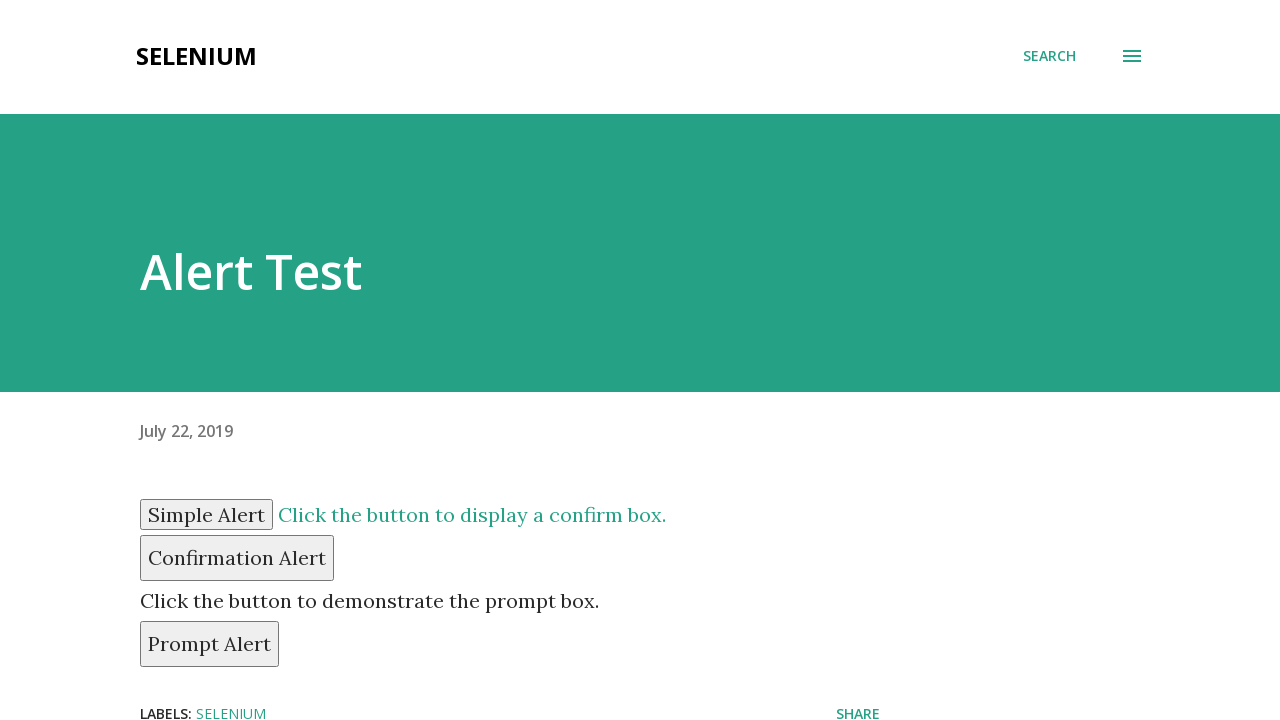

Clicked confirmation alert button at (237, 558) on #confirm
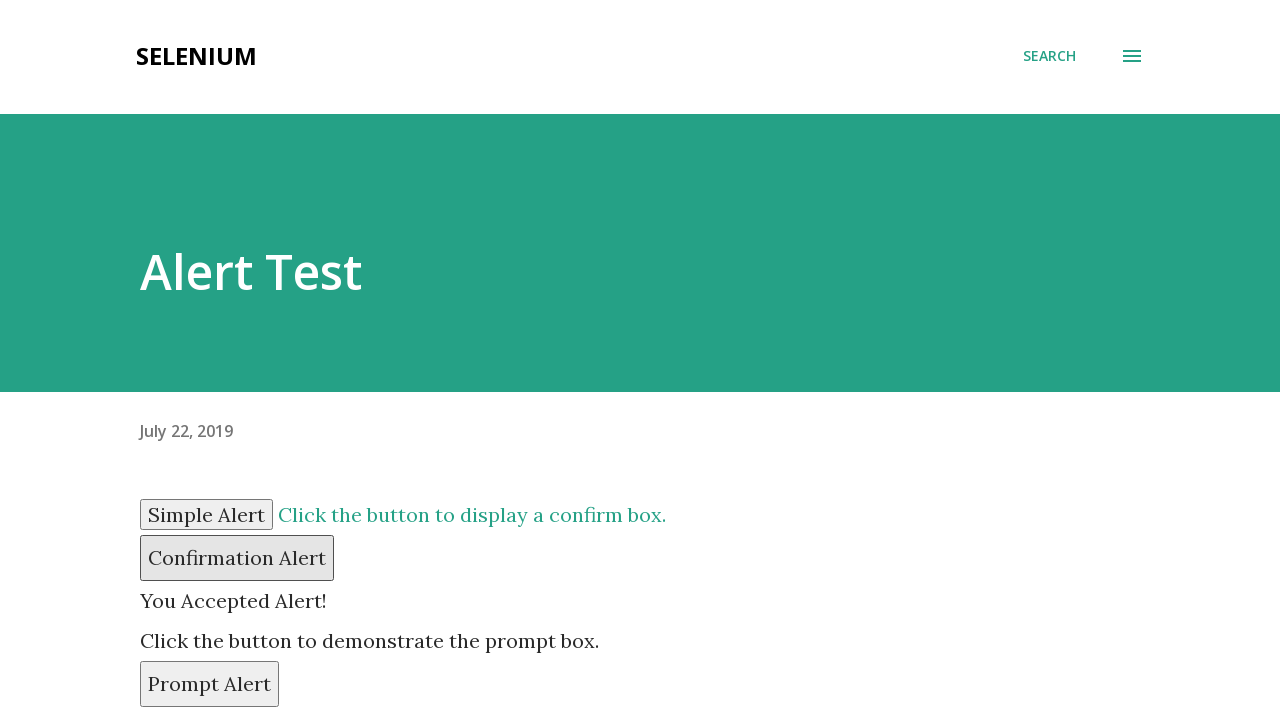

Waited for confirmation alert to be processed
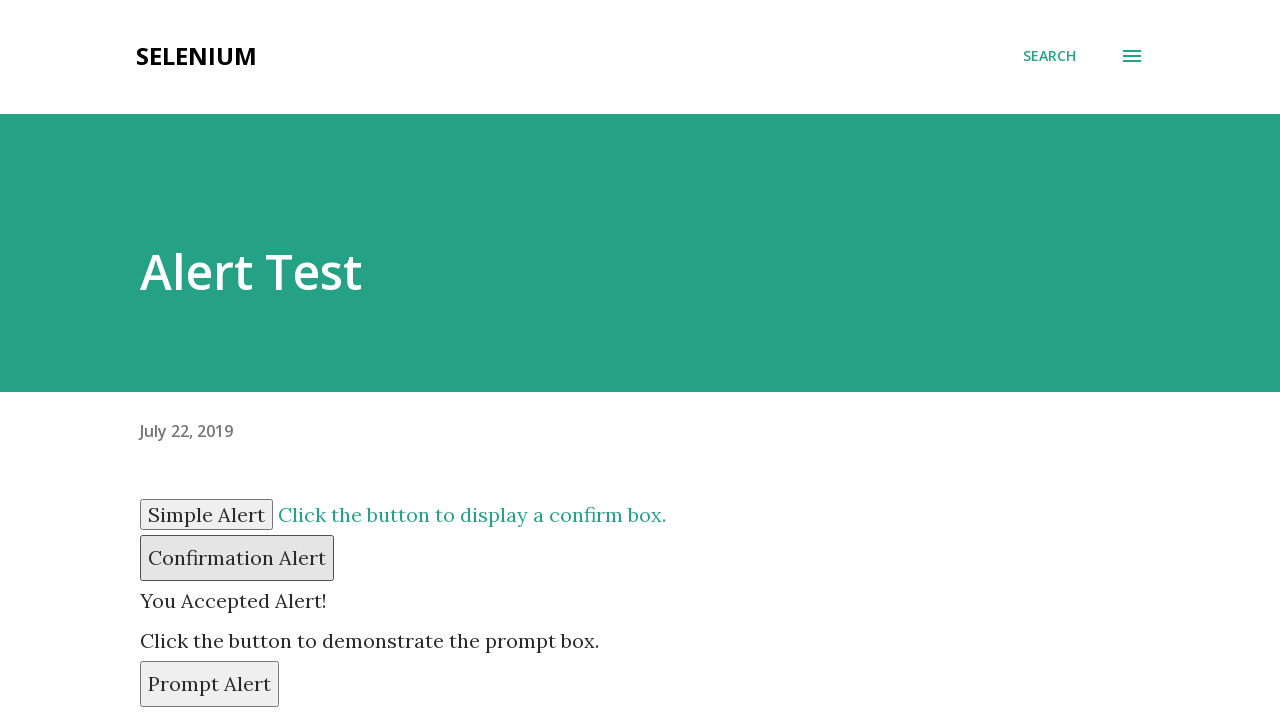

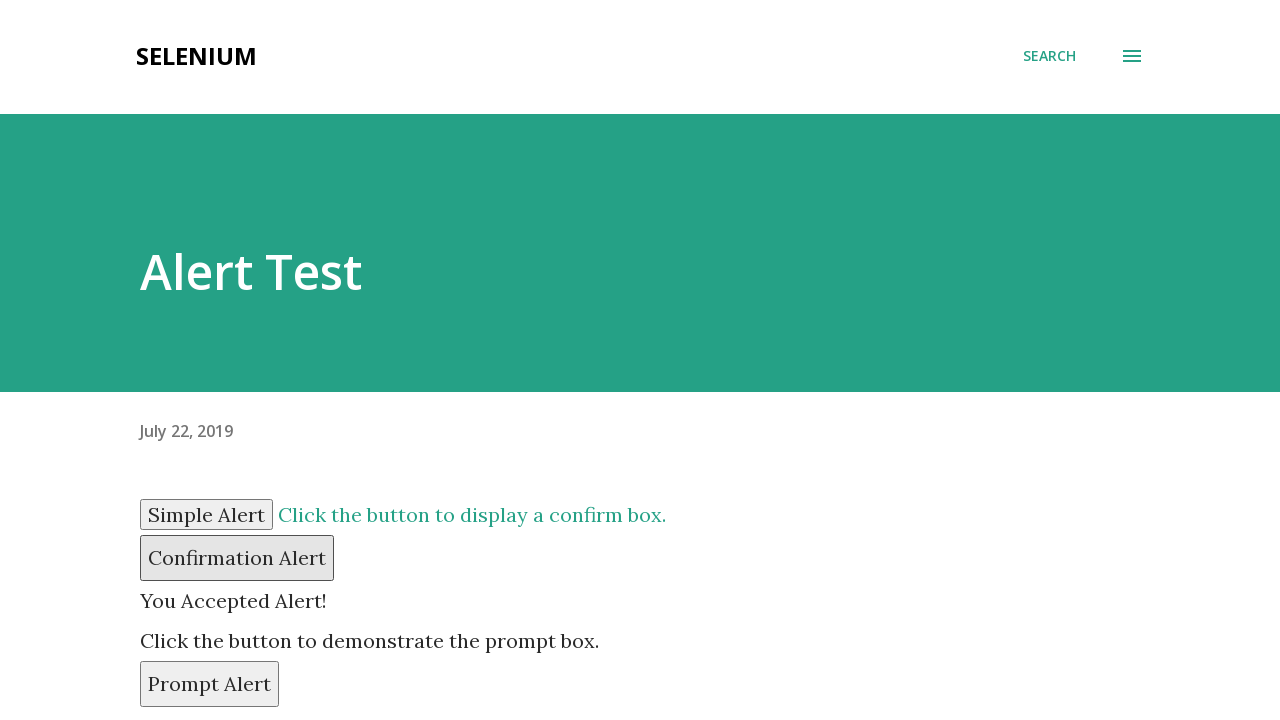